Tests JavaScript scrolling functionality by scrolling to the bottom of the page, back to the top, and then scrolling to a specific element (mouse hover button).

Starting URL: https://rahulshettyacademy.com/AutomationPractice/

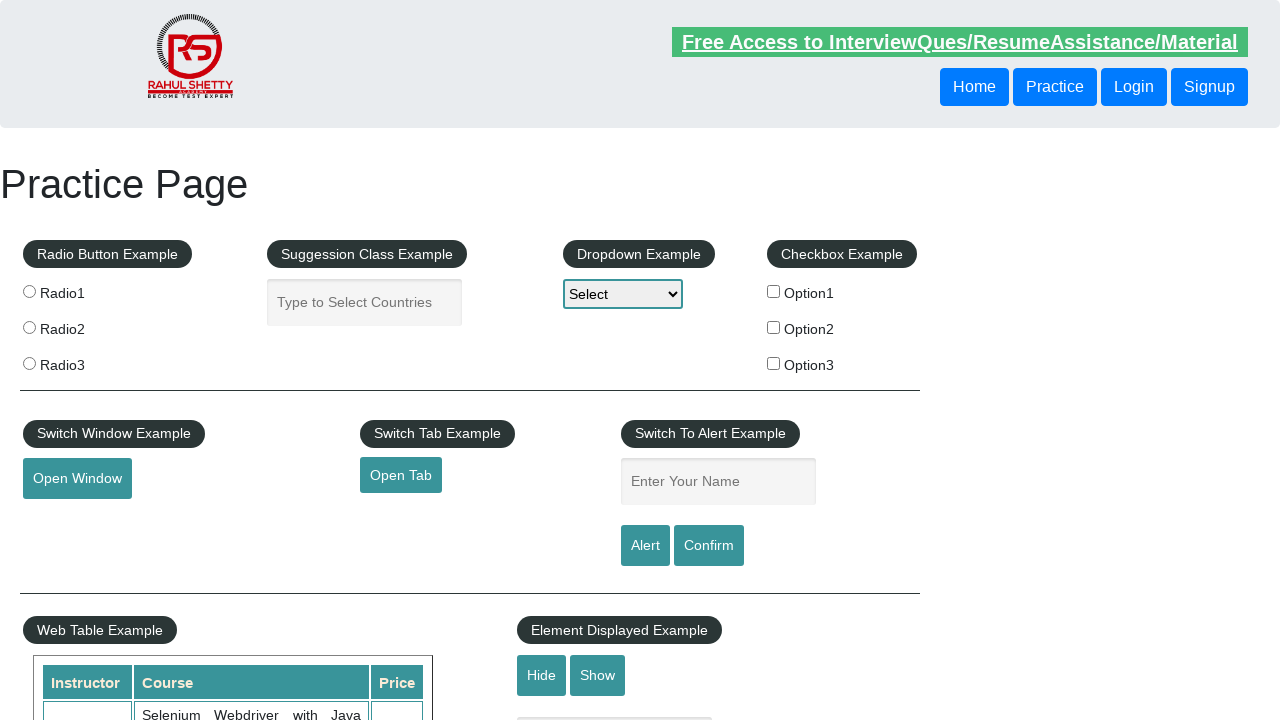

Scrolled to bottom of page
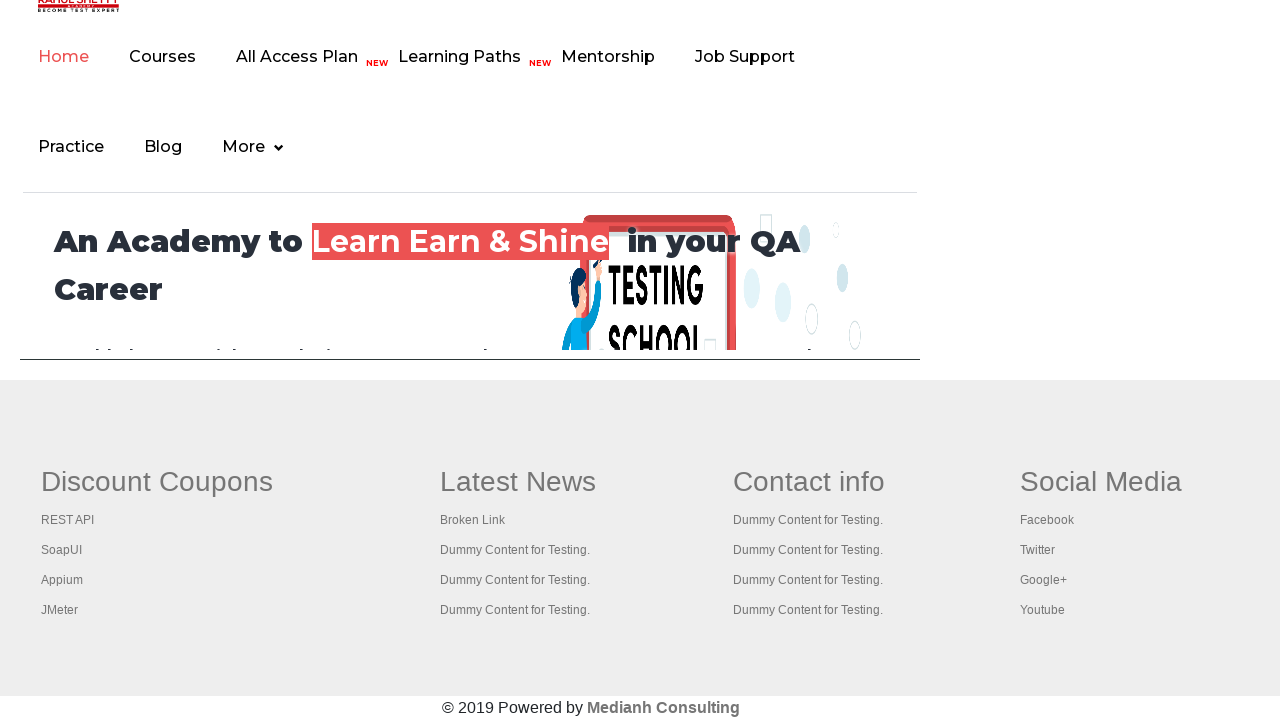

Waited 2 seconds to observe scroll to bottom
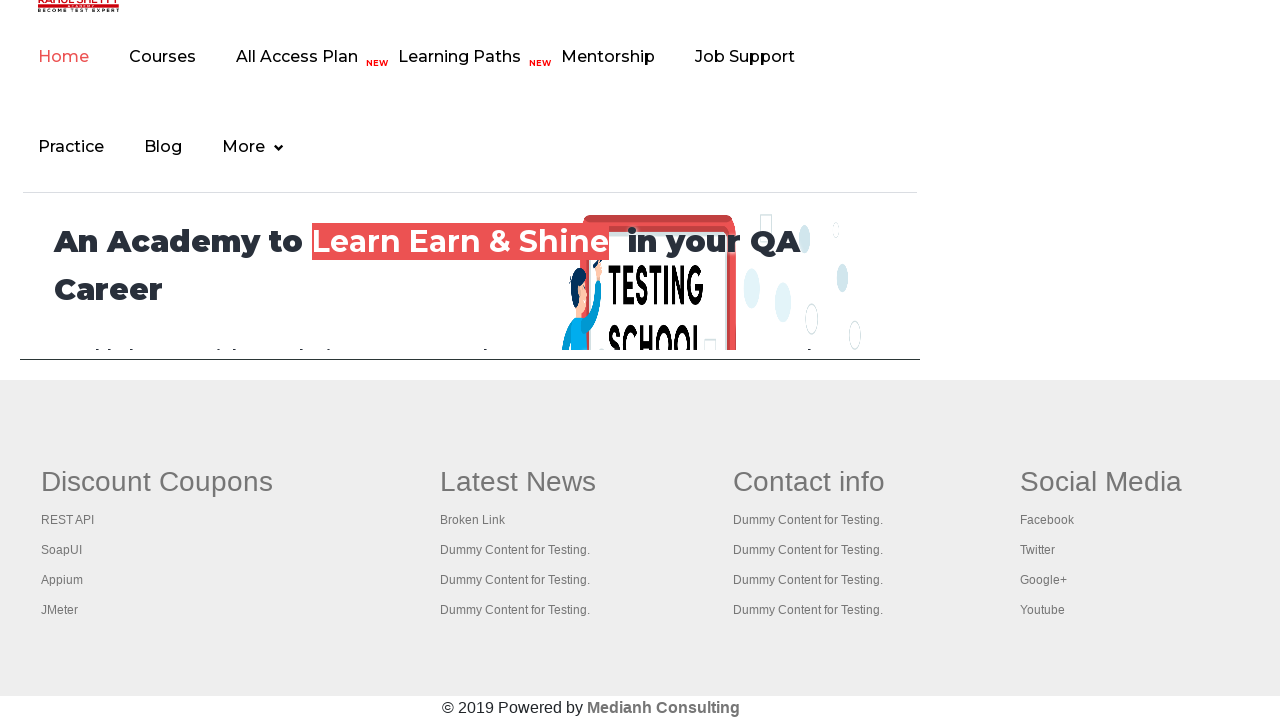

Scrolled back to top of page
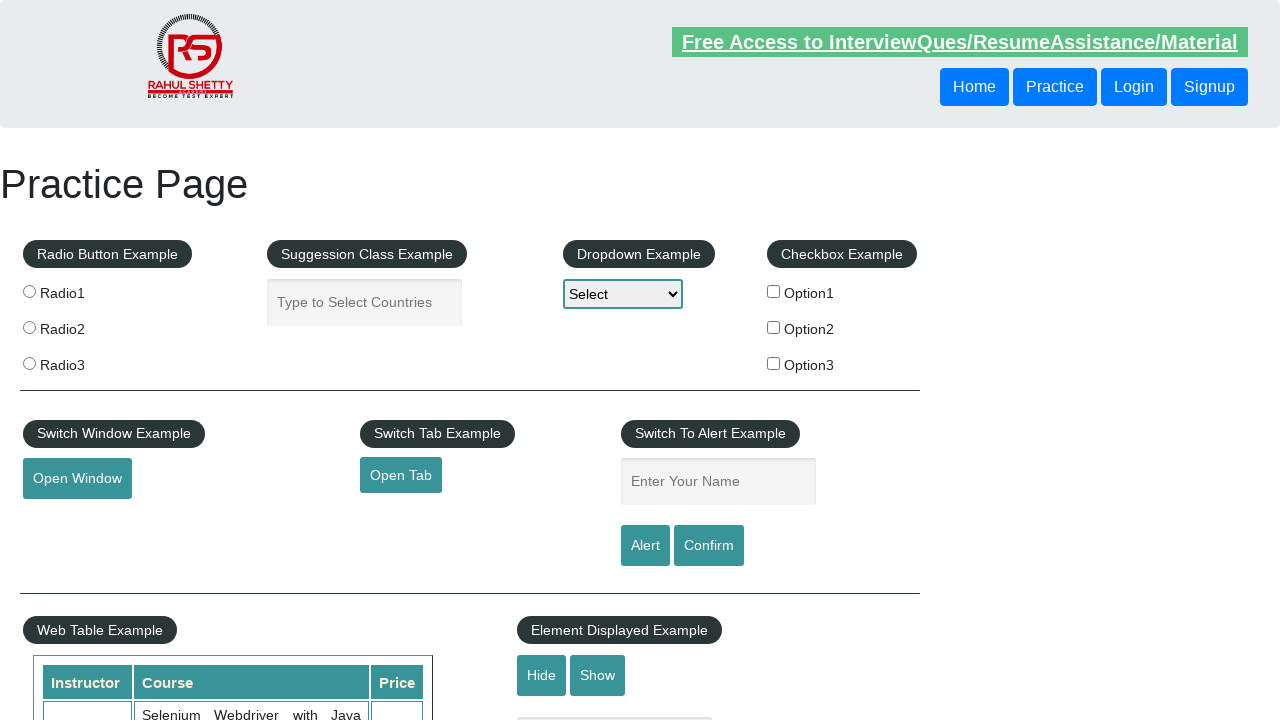

Waited 2 seconds to observe scroll to top
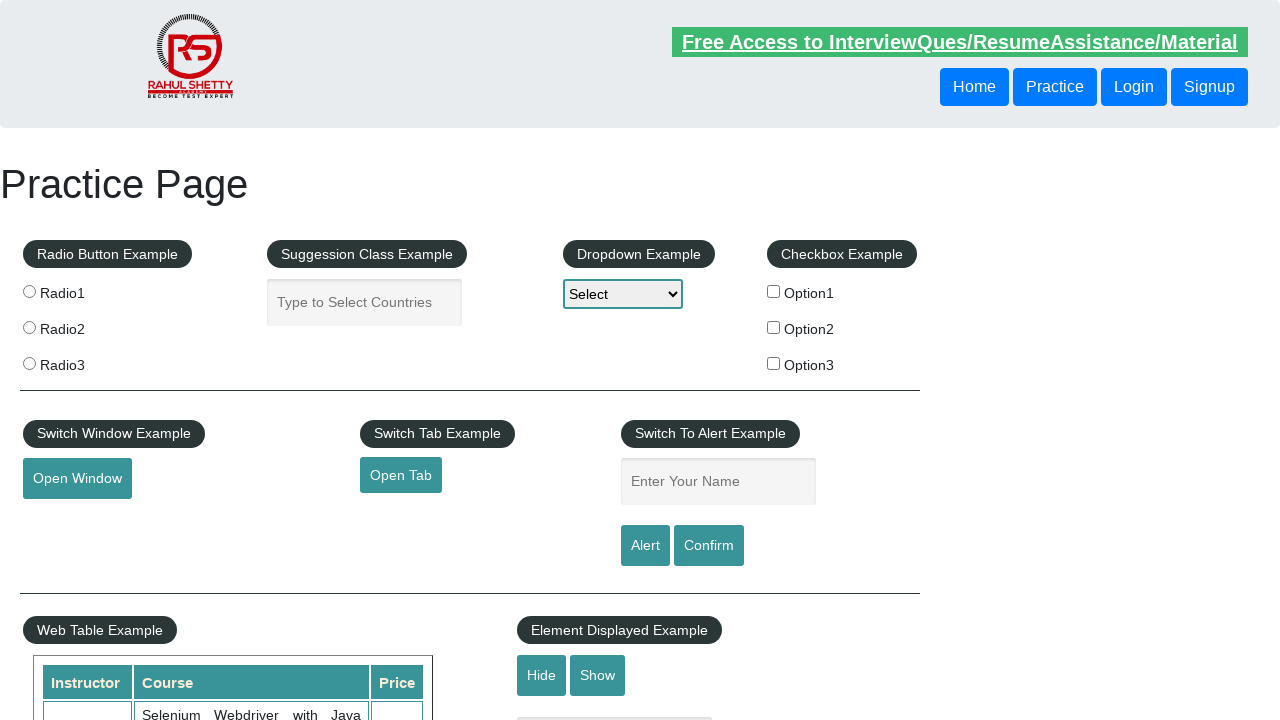

Located mouse hover button element
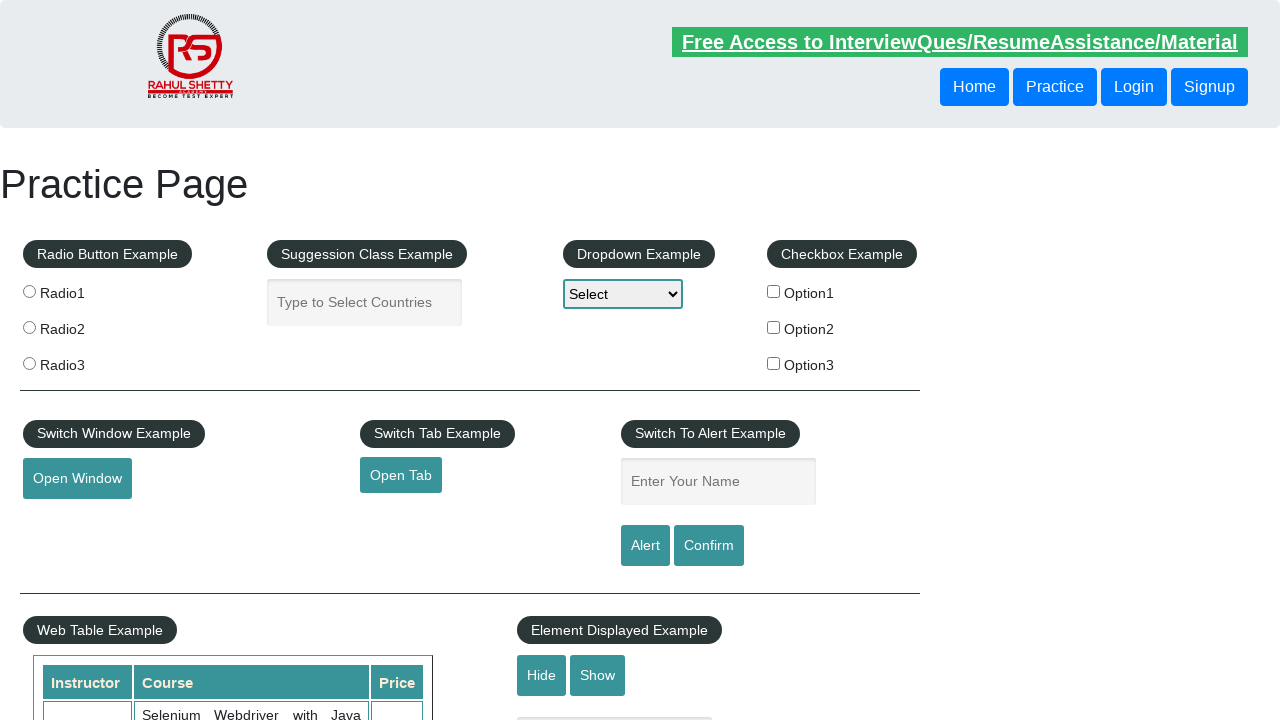

Scrolled to mouse hover button element
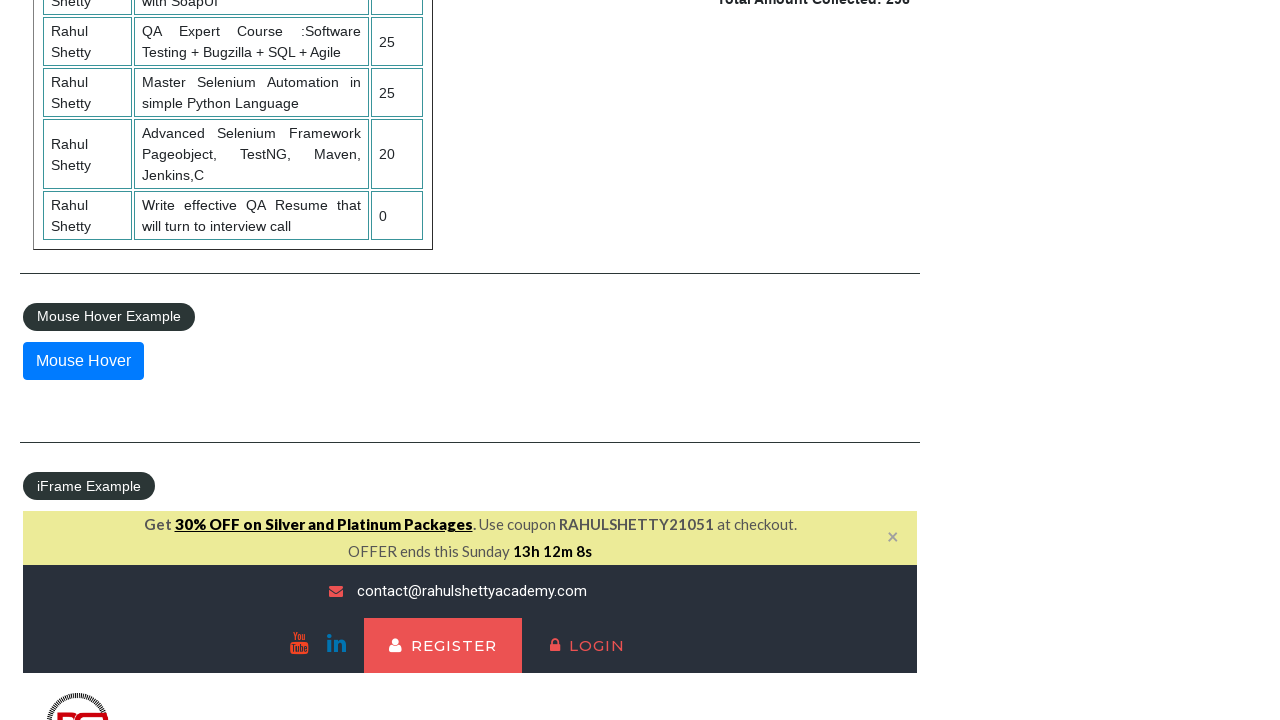

Waited 2 seconds to observe final scroll position
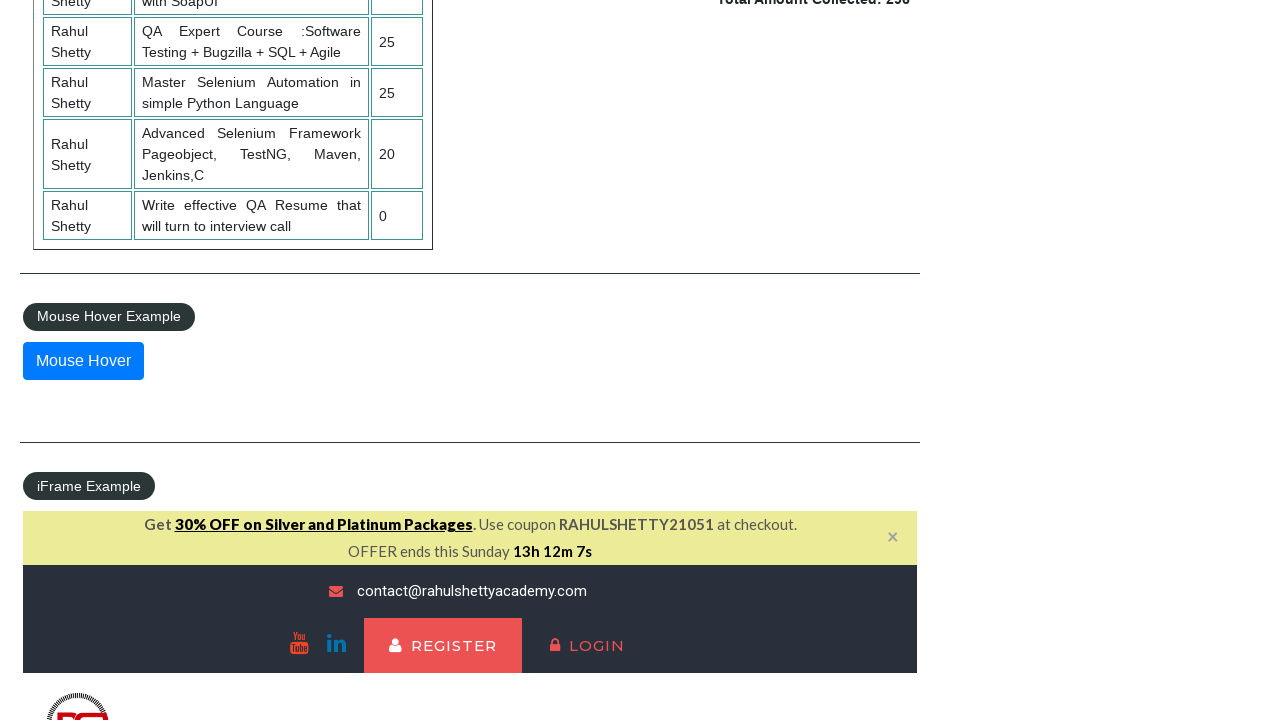

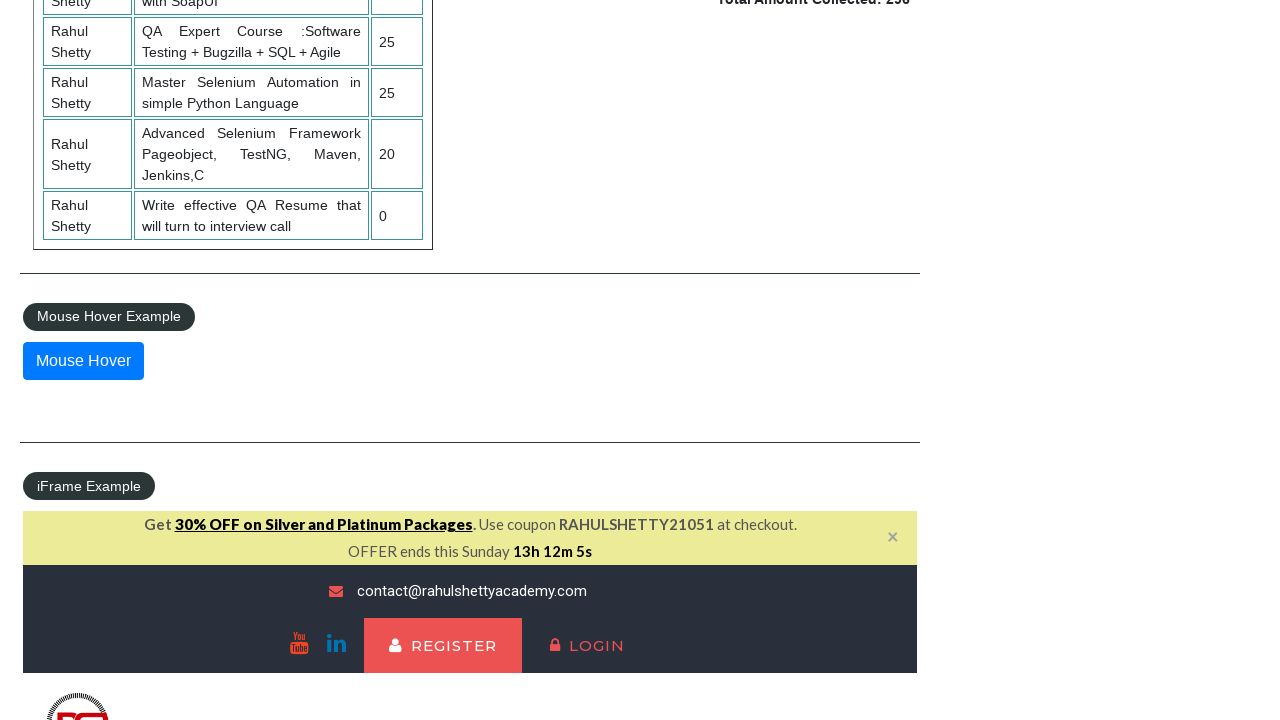